Tests navigation to the Checkboxes page and verifies checkboxes are present

Starting URL: https://the-internet.herokuapp.com/

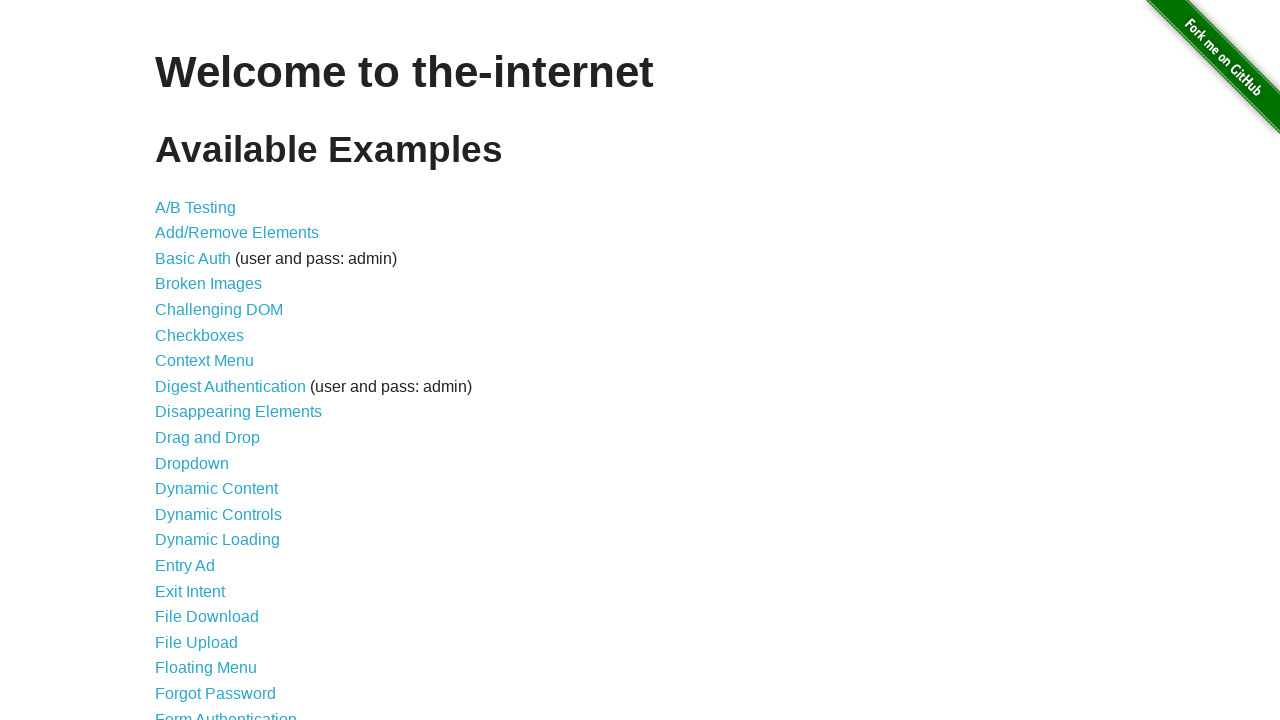

Clicked on Checkboxes link at (200, 335) on a[href='/checkboxes']
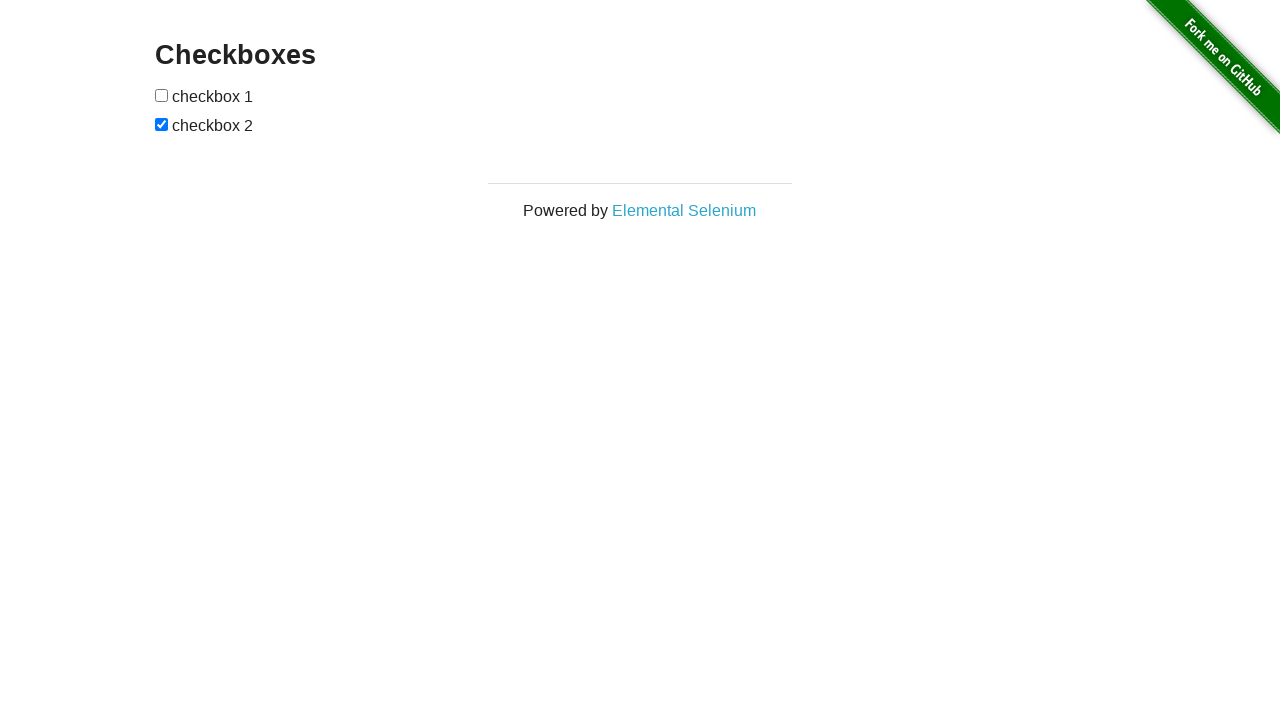

Checkboxes heading loaded and visible
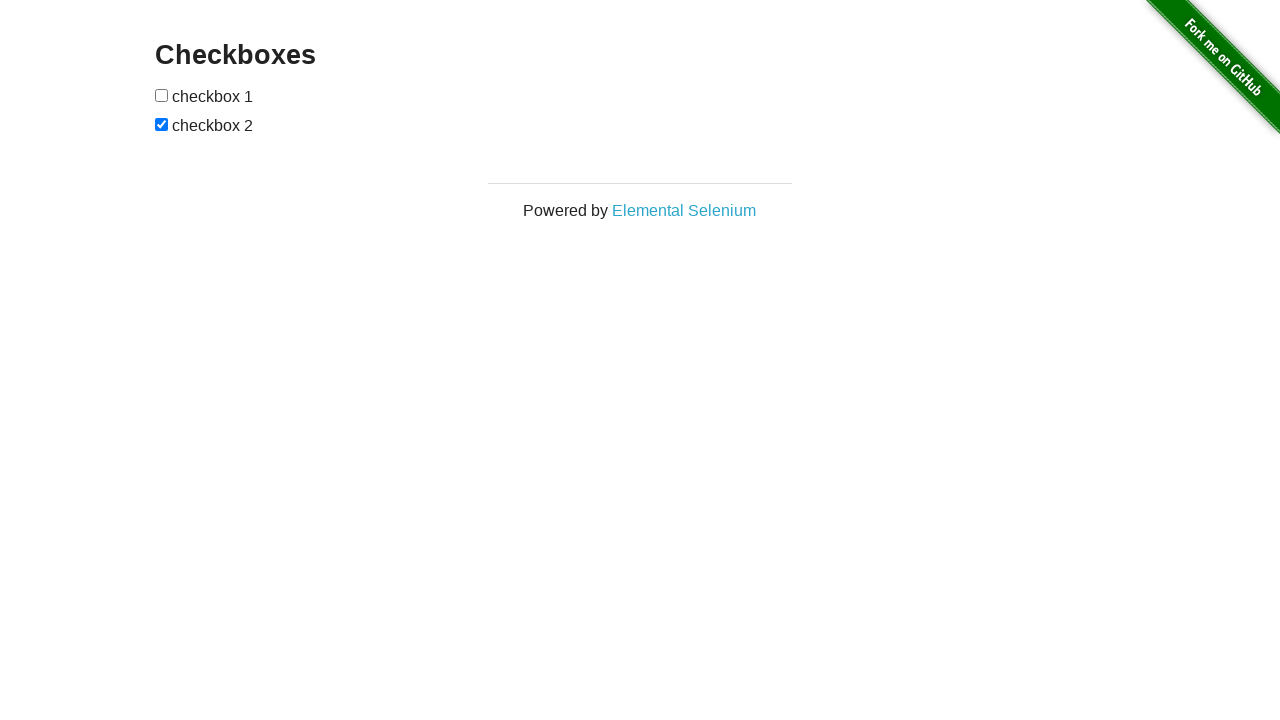

Located all checkbox elements on the page
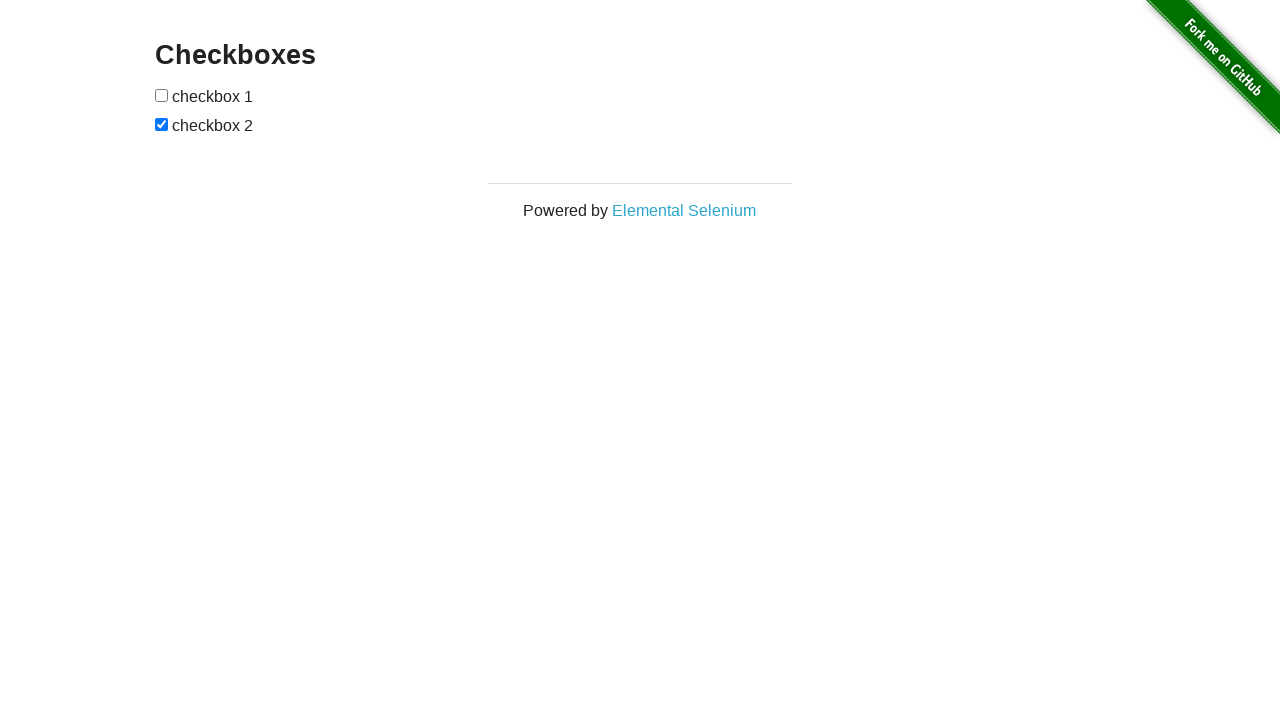

Verified that exactly 2 checkboxes are present on the Checkboxes page
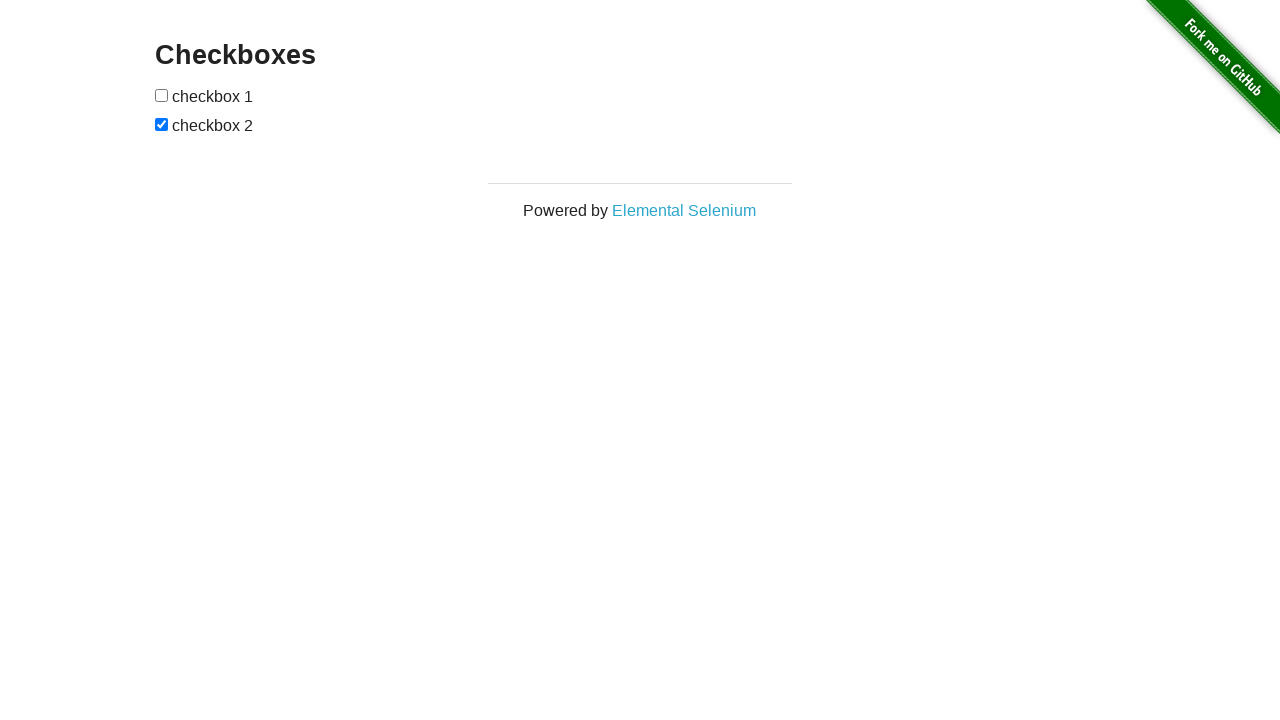

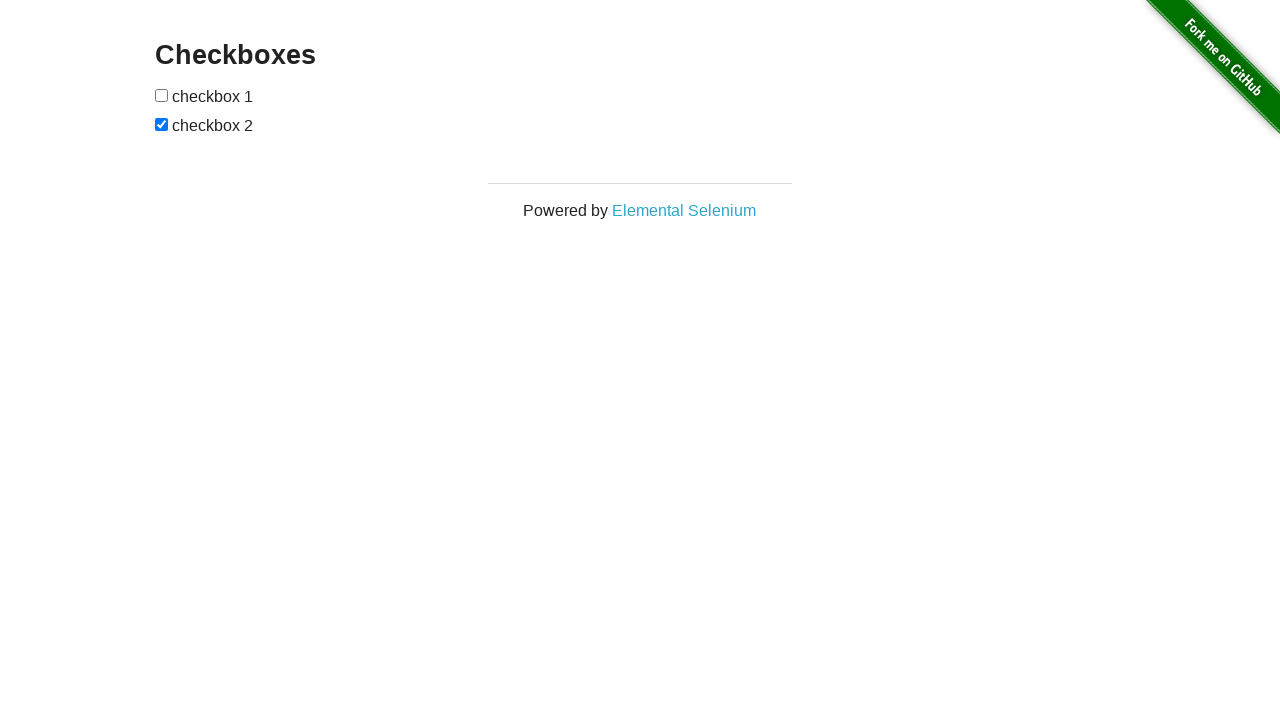